Tests the confirm alert by clicking the confirm button and dismissing the confirmation dialog

Starting URL: https://demoqa.com/alerts

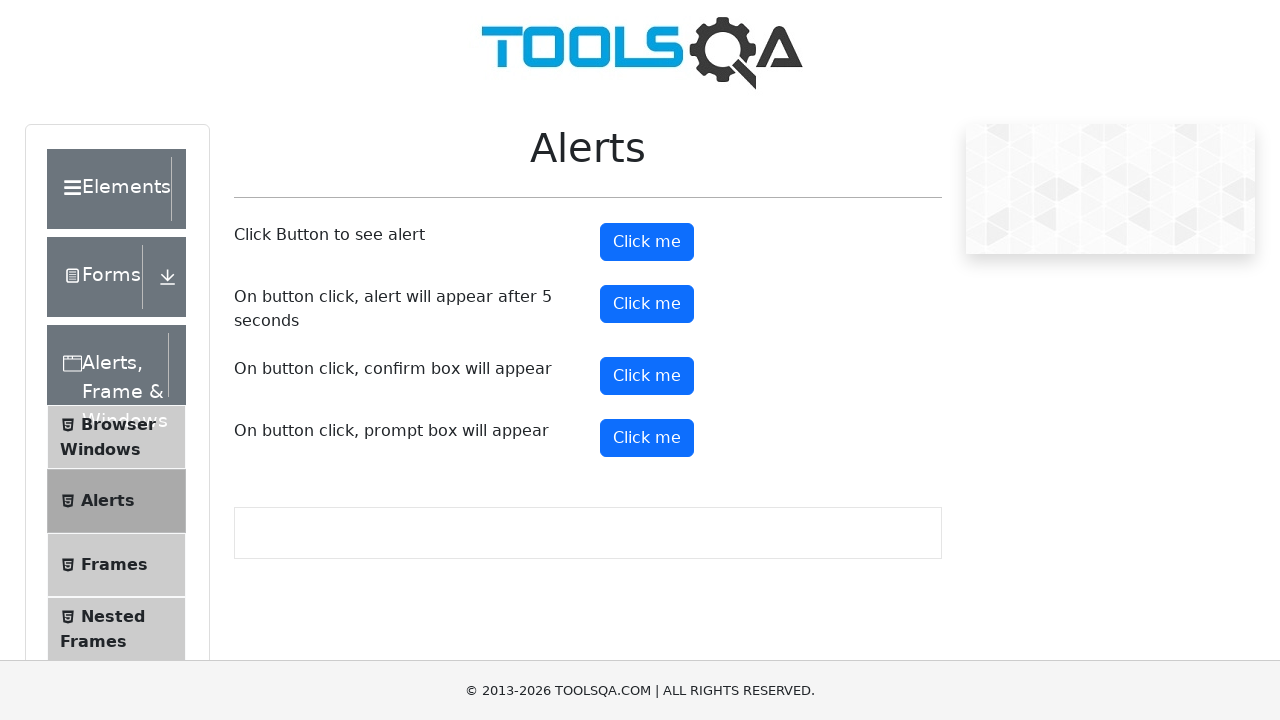

Set up dialog handler to dismiss confirmation dialogs
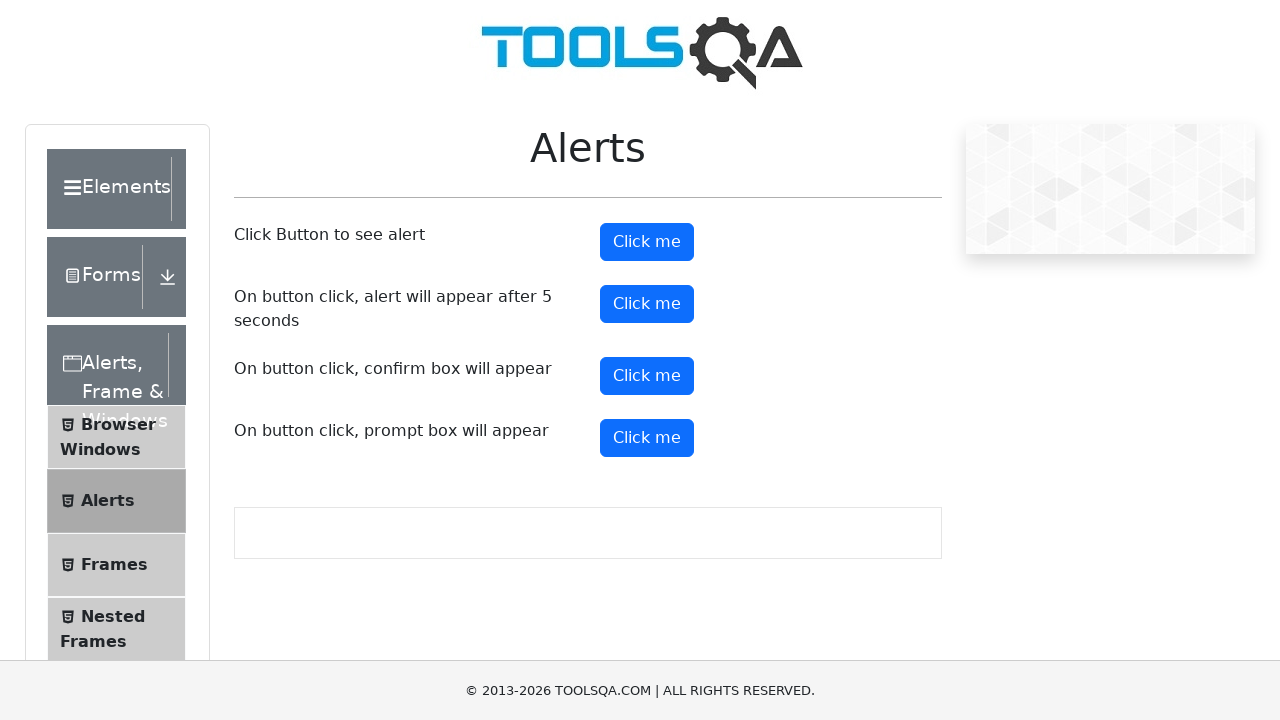

Clicked confirm button to trigger confirm alert dialog at (647, 376) on #confirmButton
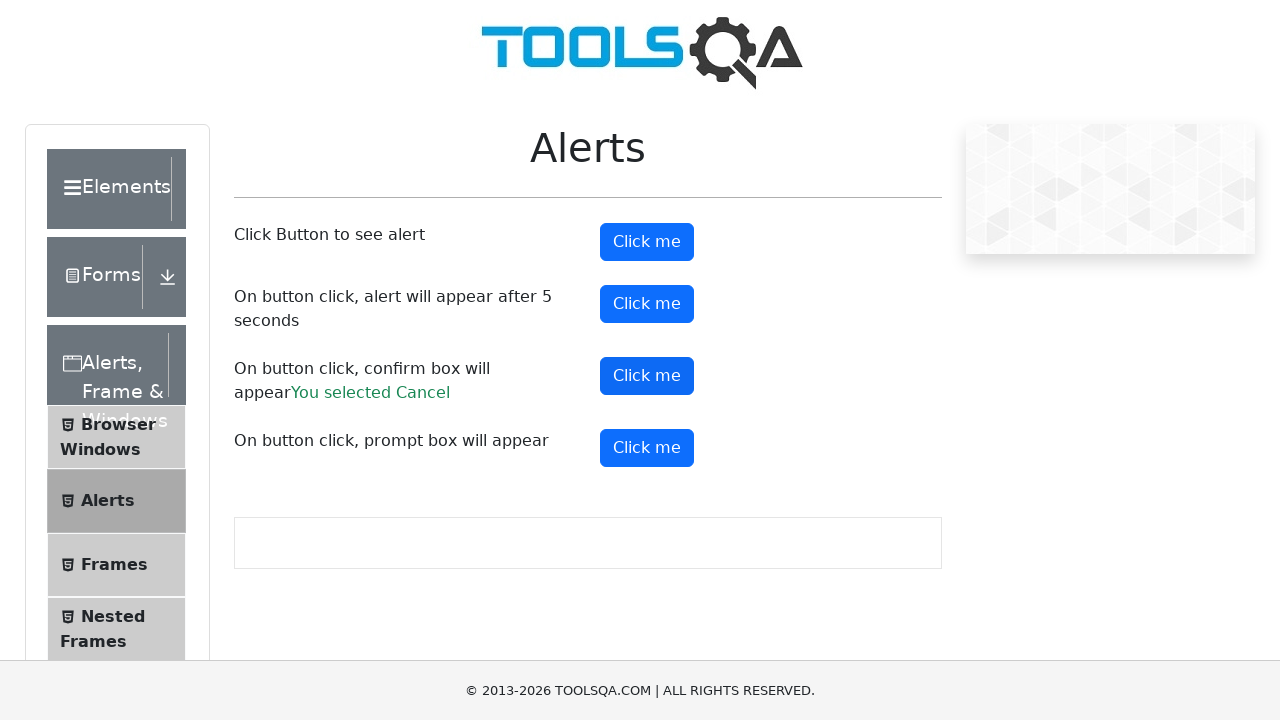

Waited for confirm result text to appear after dismissing dialog
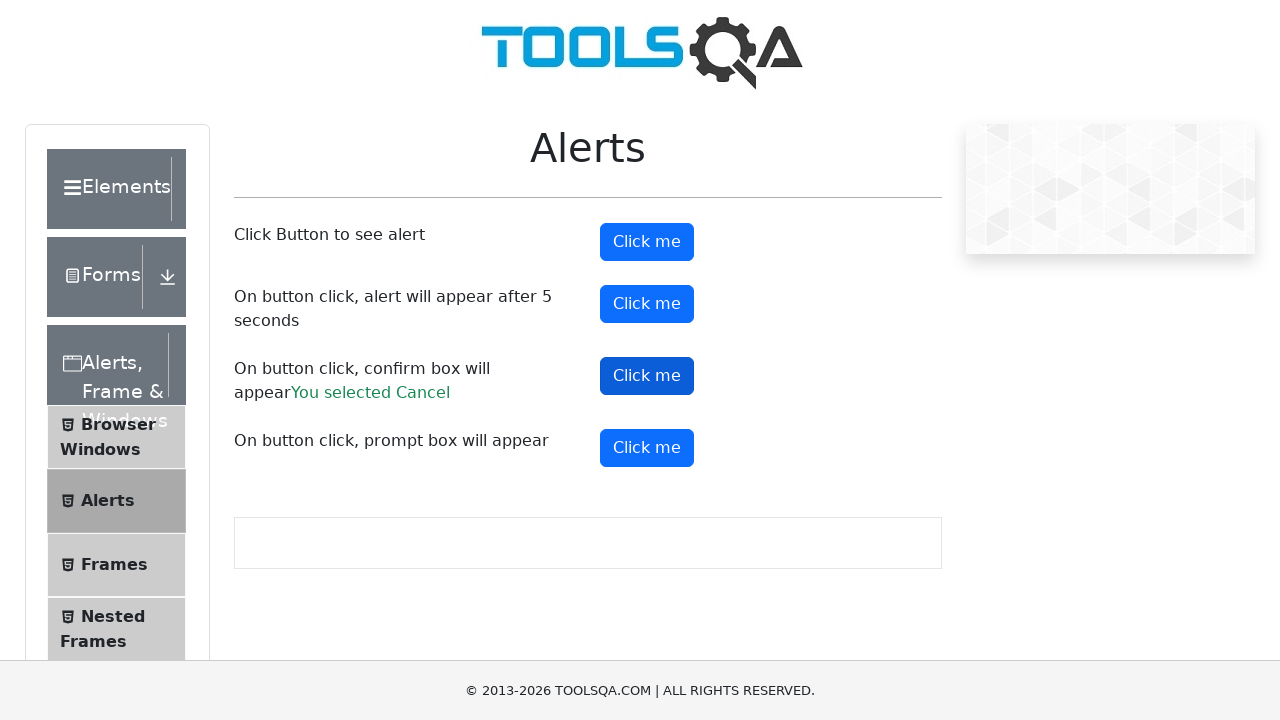

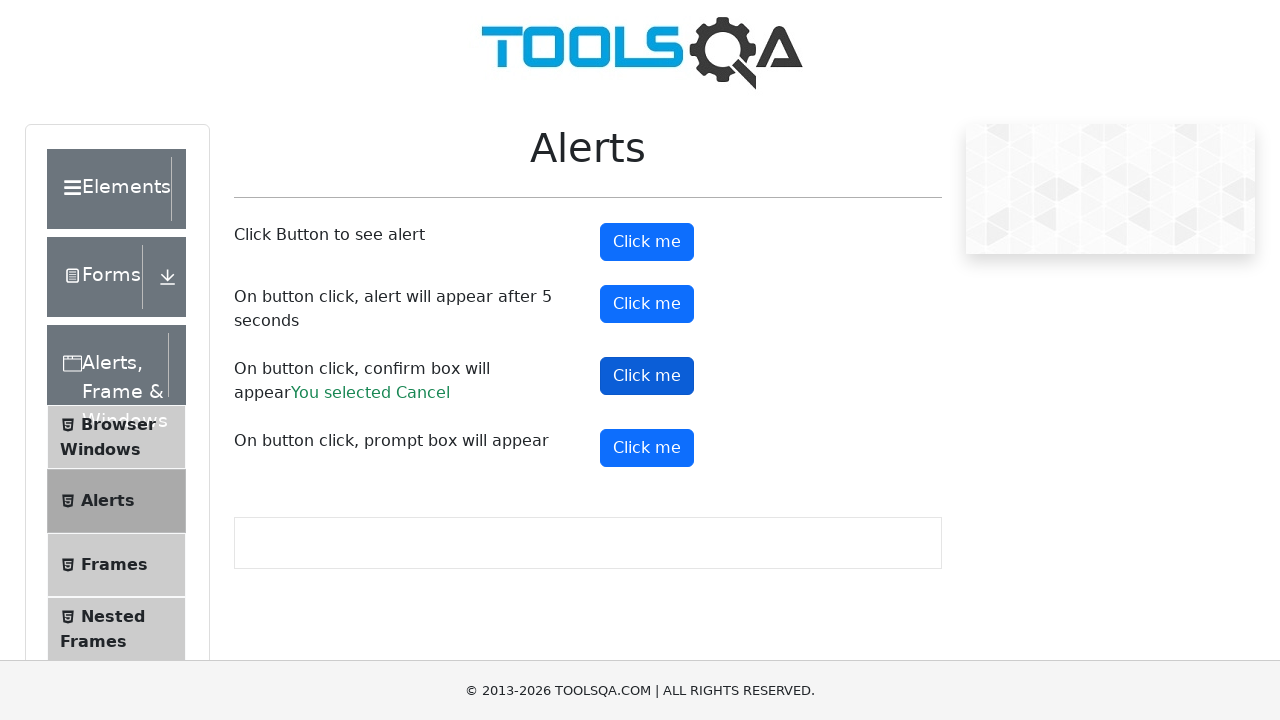